Tests calendar functionality and round trip radio button that enables return date field

Starting URL: https://rahulshettyacademy.com/dropdownsPractise/

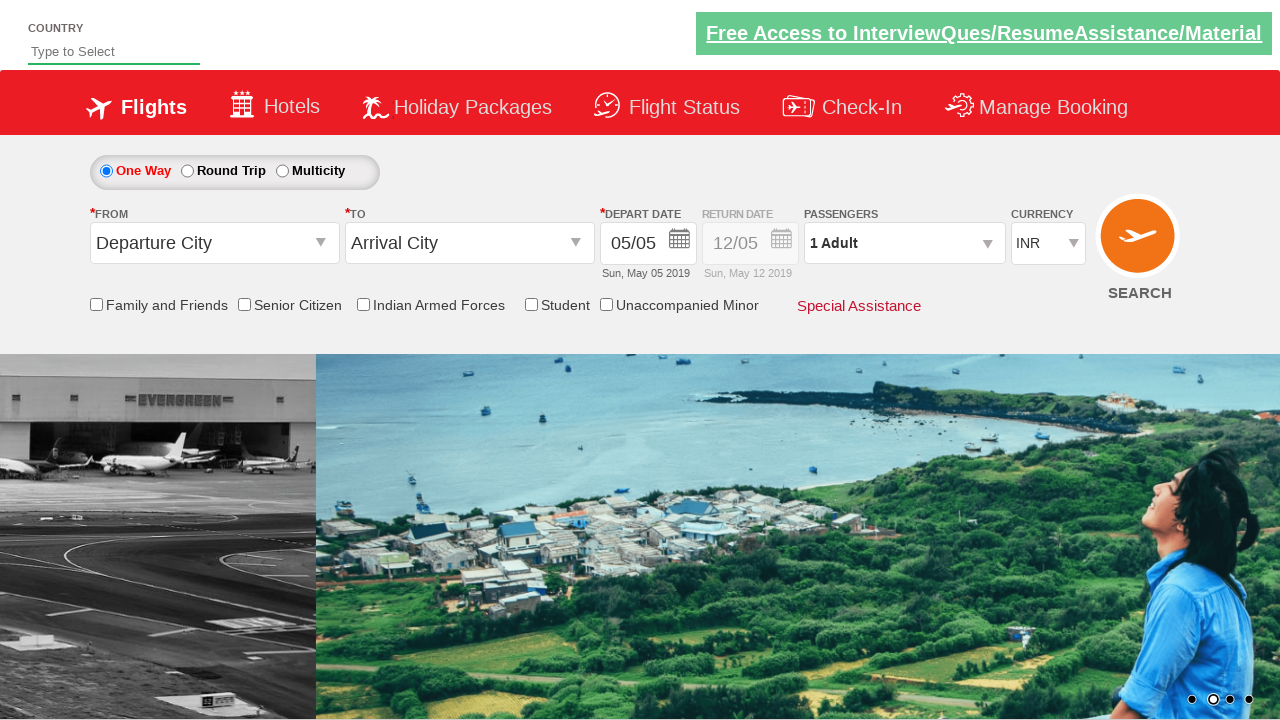

Clicked departure date button to open calendar at (680, 242) on (//button[@type='button'])[1]
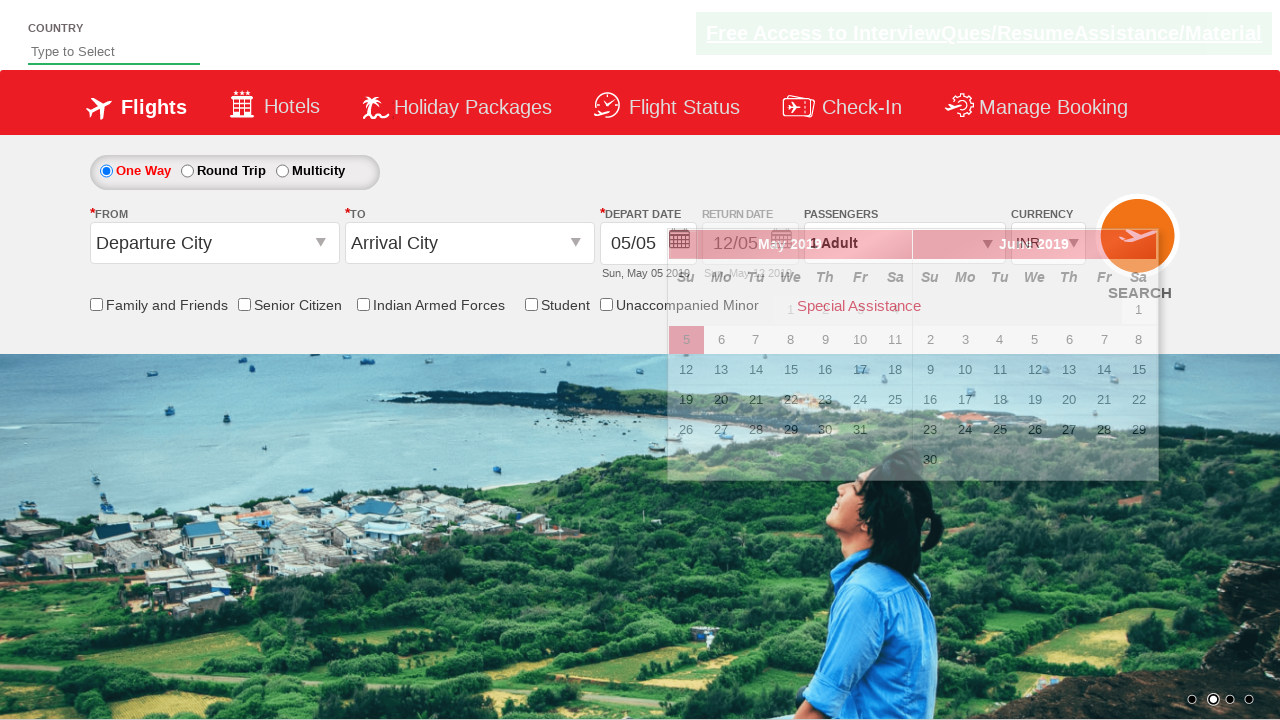

Waited for calendar to appear
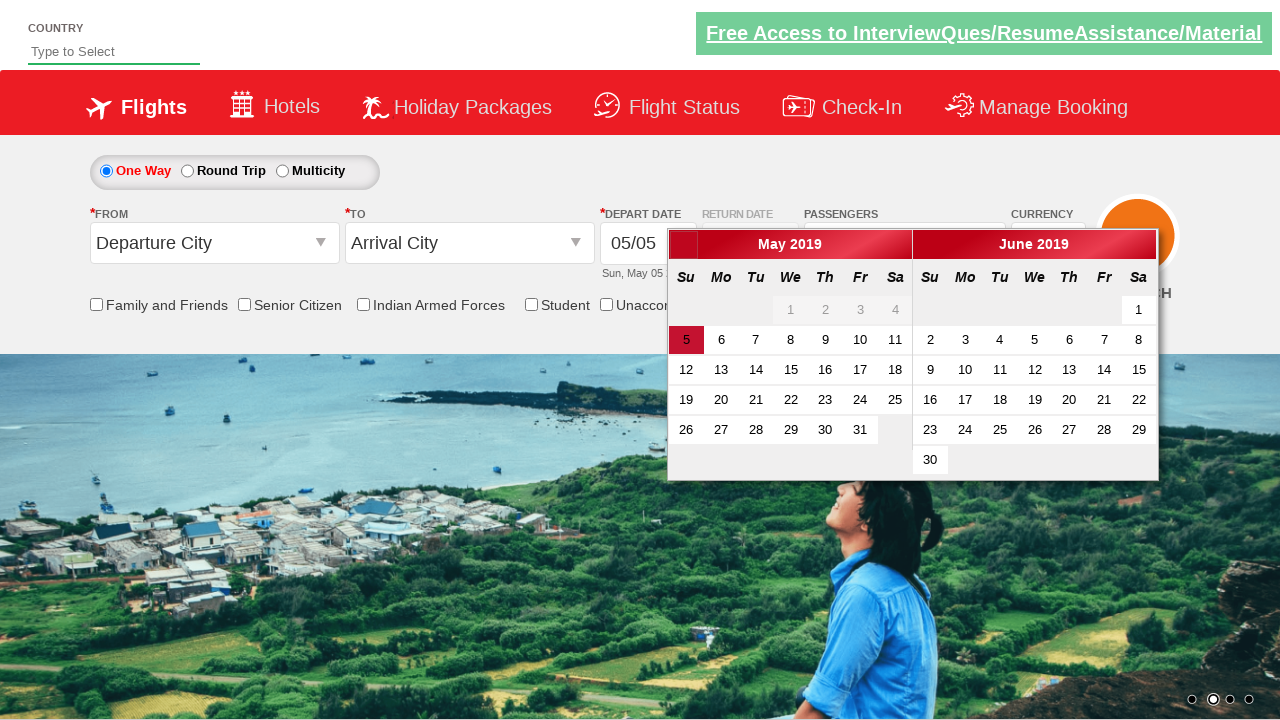

Checked return date field status before round trip selection: False
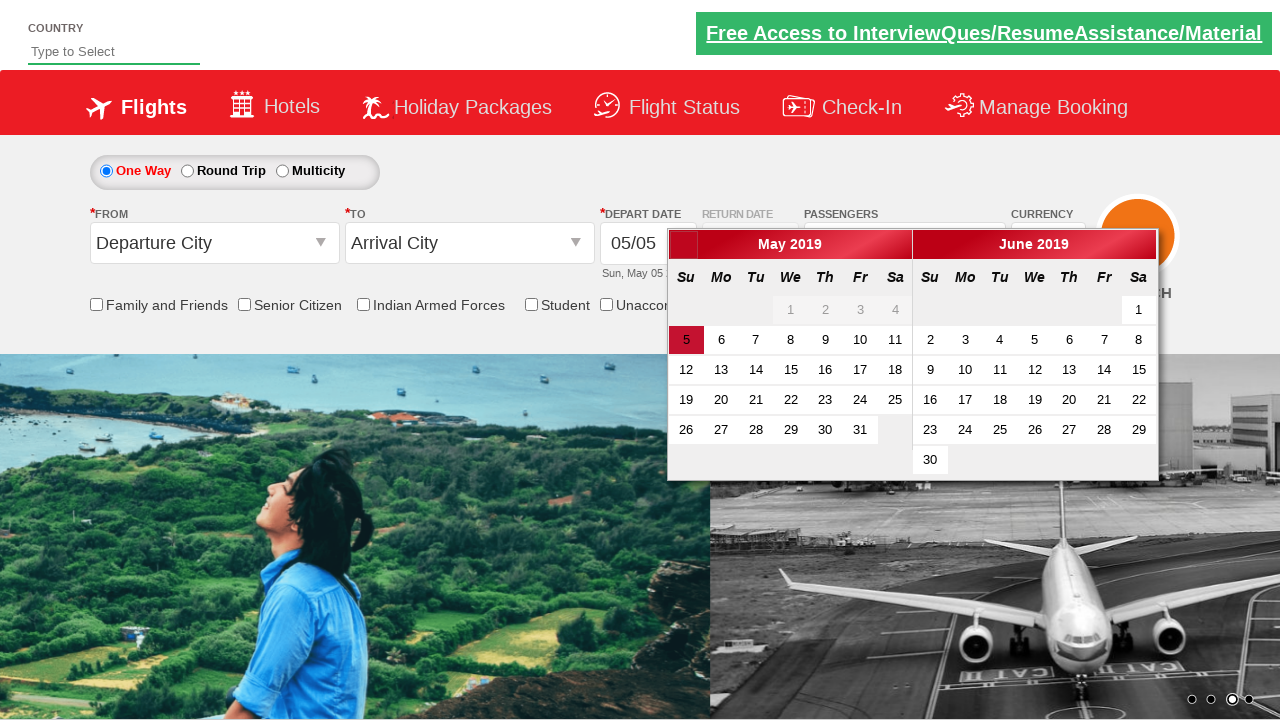

Clicked round trip radio button at (187, 171) on #ctl00_mainContent_rbtnl_Trip_1
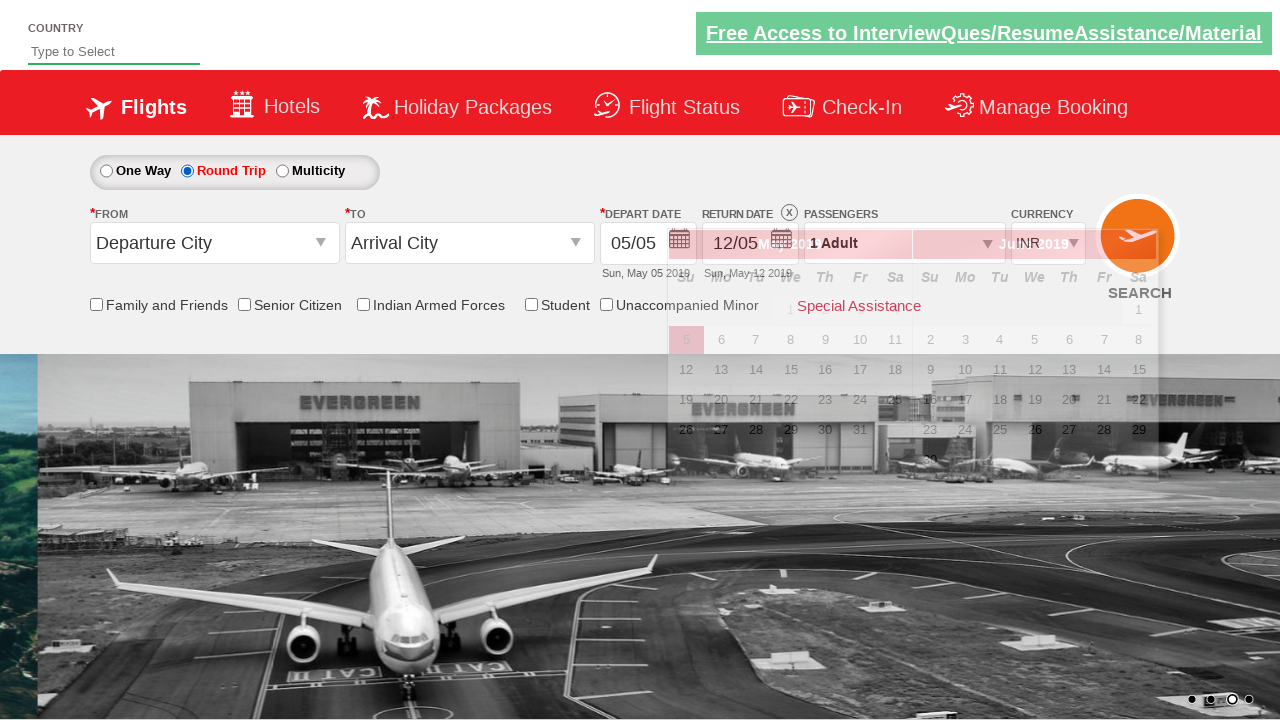

Checked return date field status after round trip selection: False
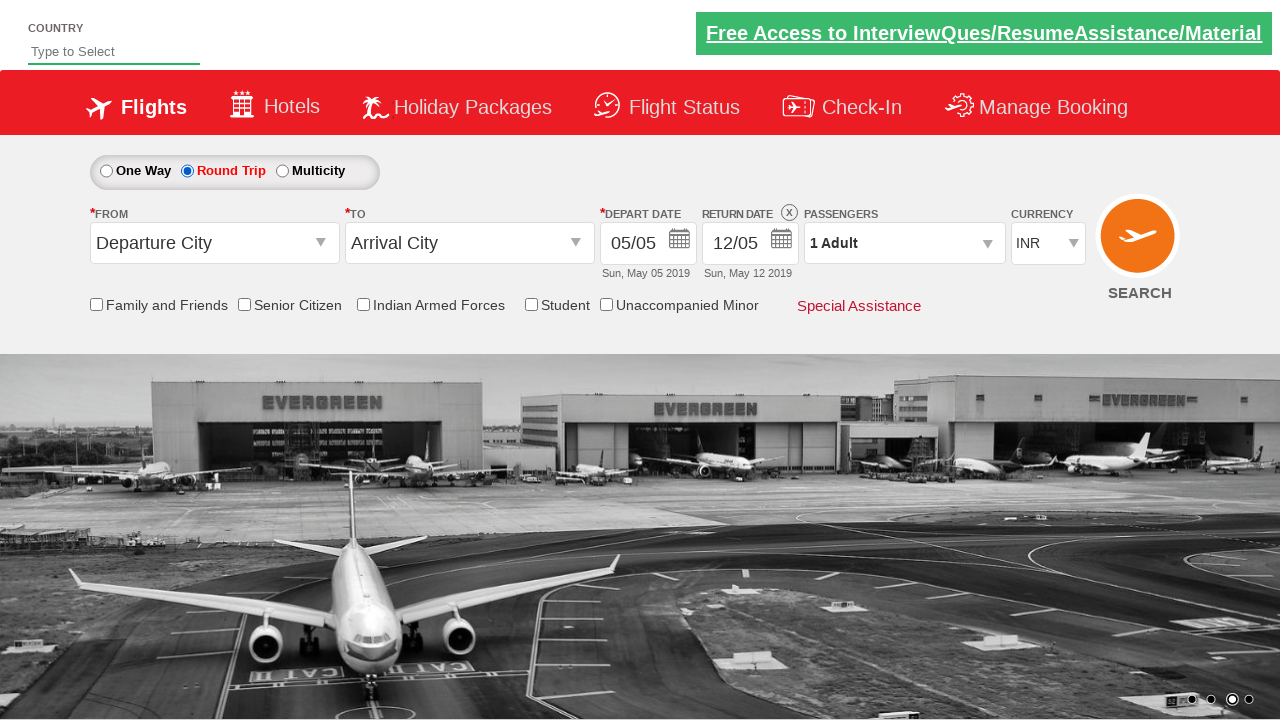

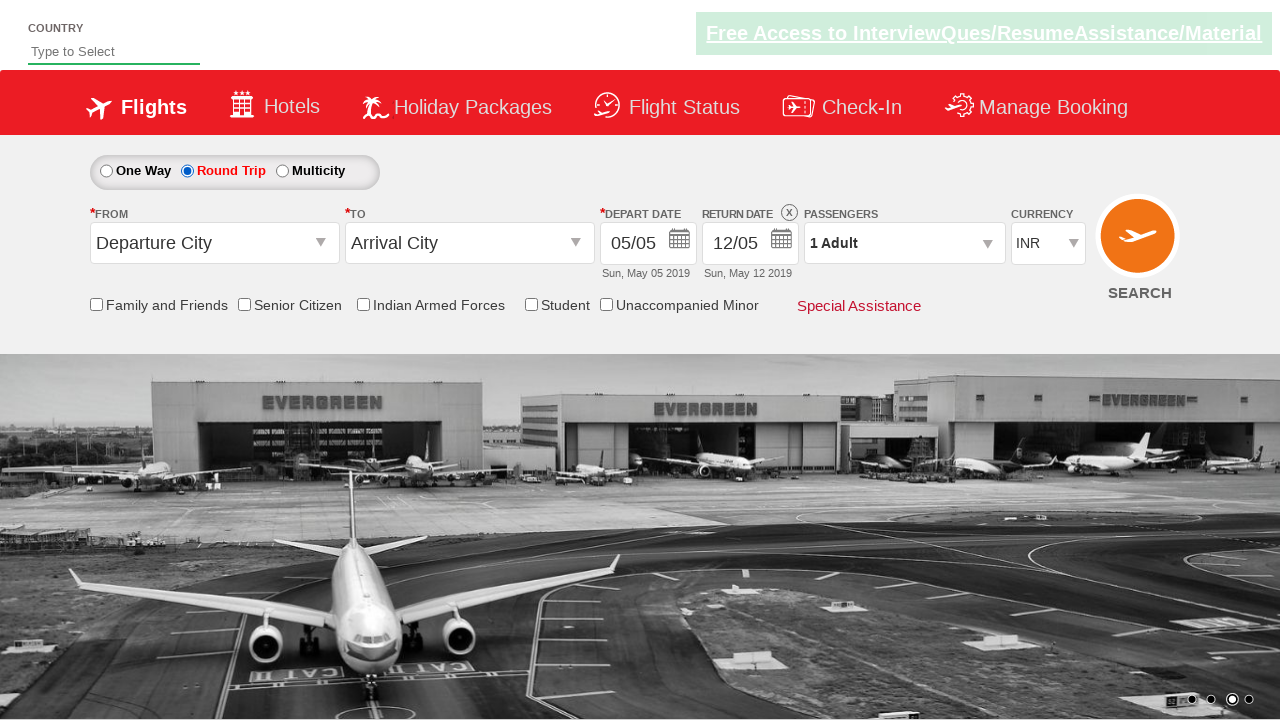